Tests autocomplete functionality by typing partial text and navigating through suggestions using keyboard arrow keys

Starting URL: https://rahulshettyacademy.com/AutomationPractice/

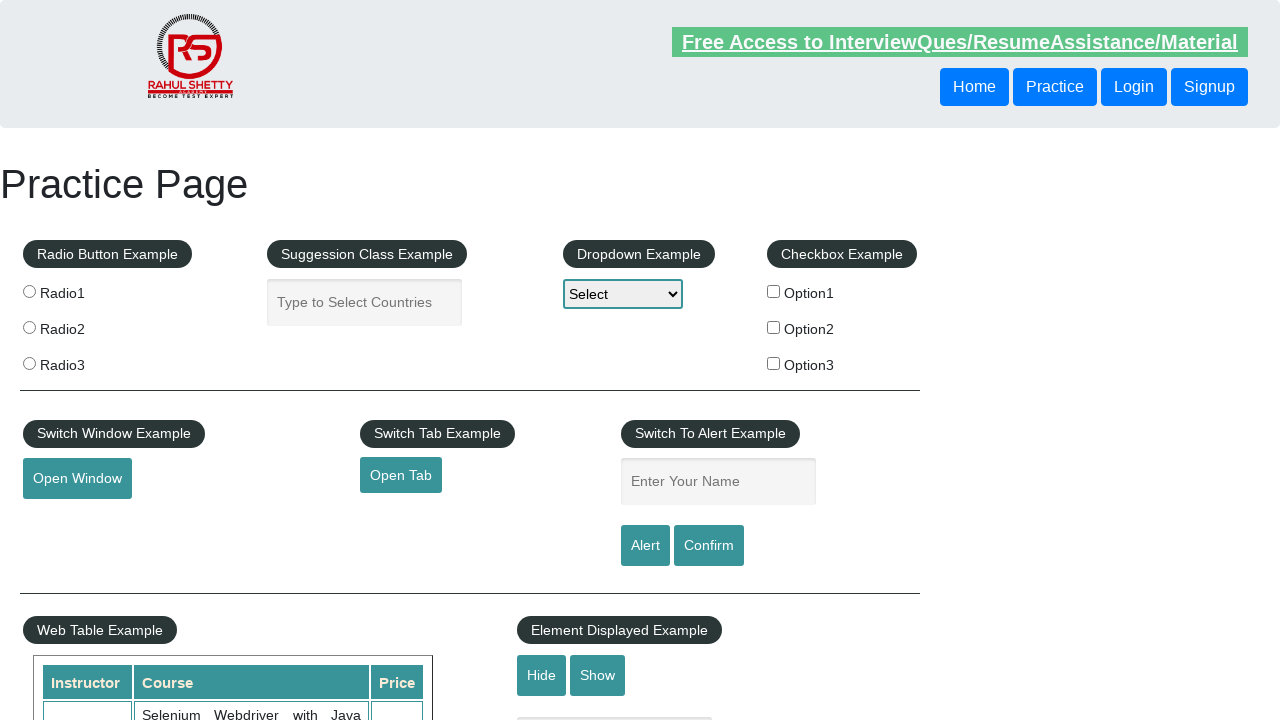

Typed 'Ind' in autocomplete field on #autocomplete
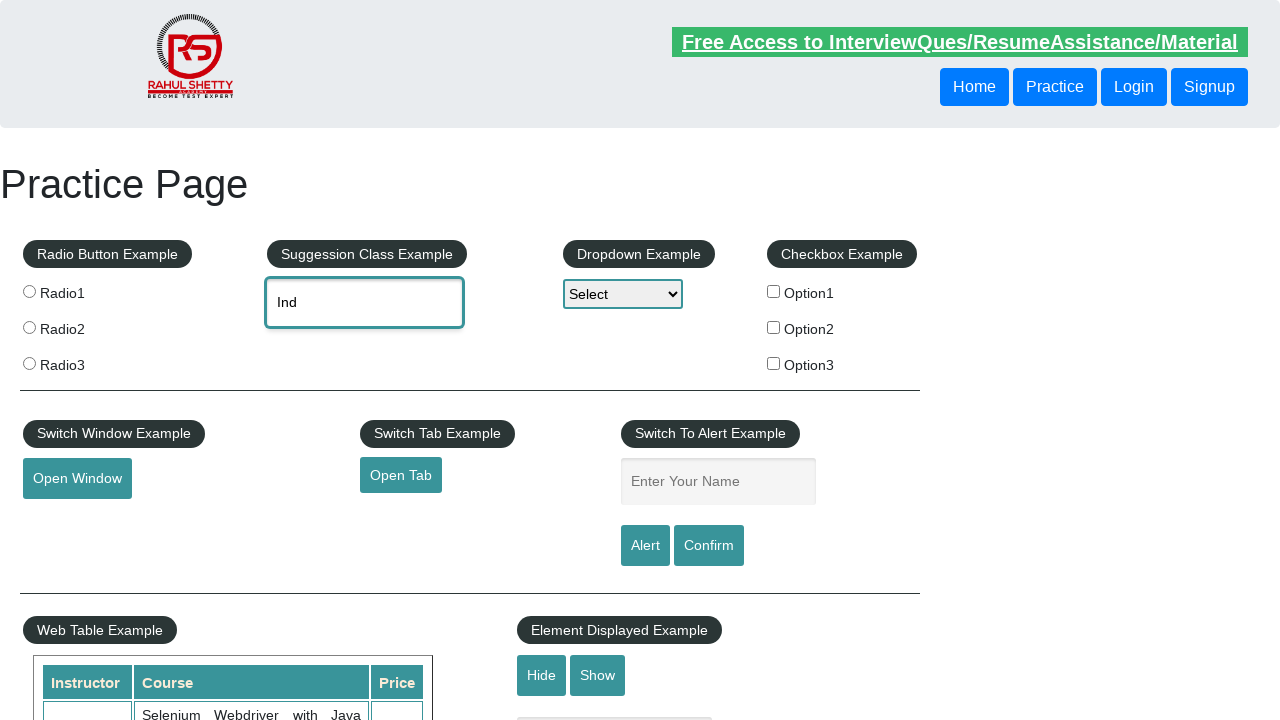

Waited 2 seconds for autocomplete suggestions to appear
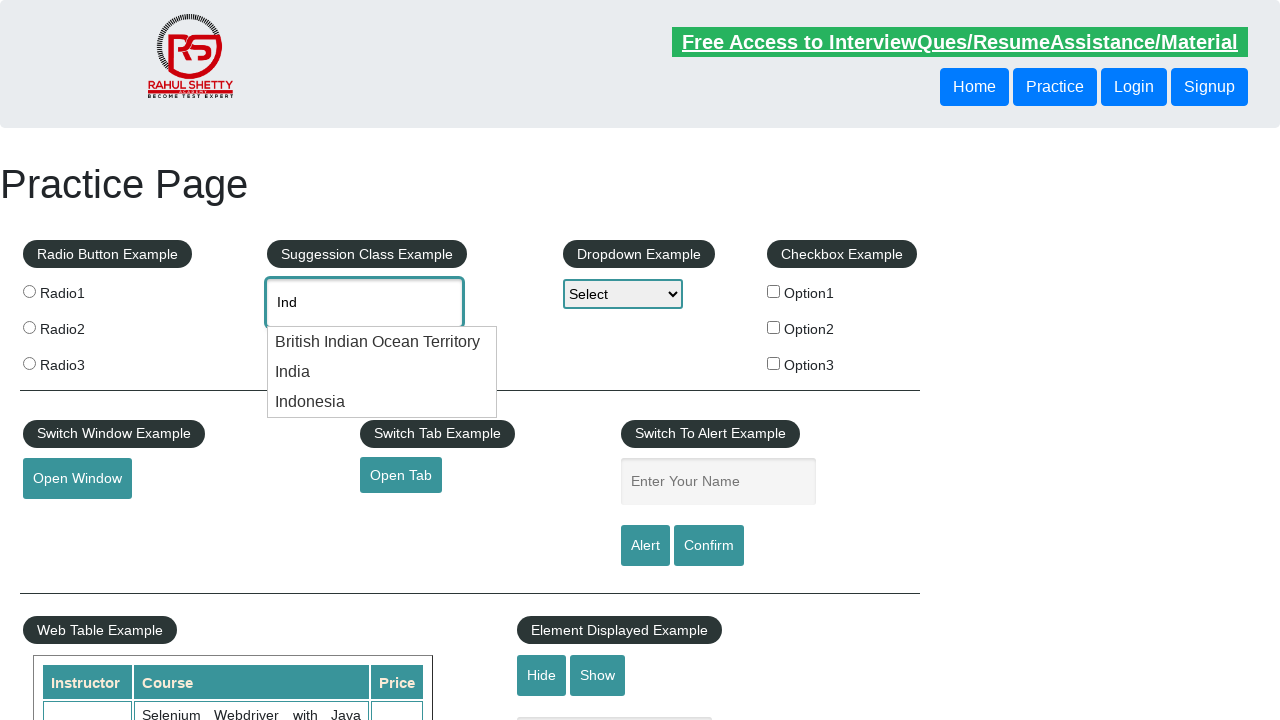

Pressed ArrowDown to navigate to first autocomplete suggestion on #autocomplete
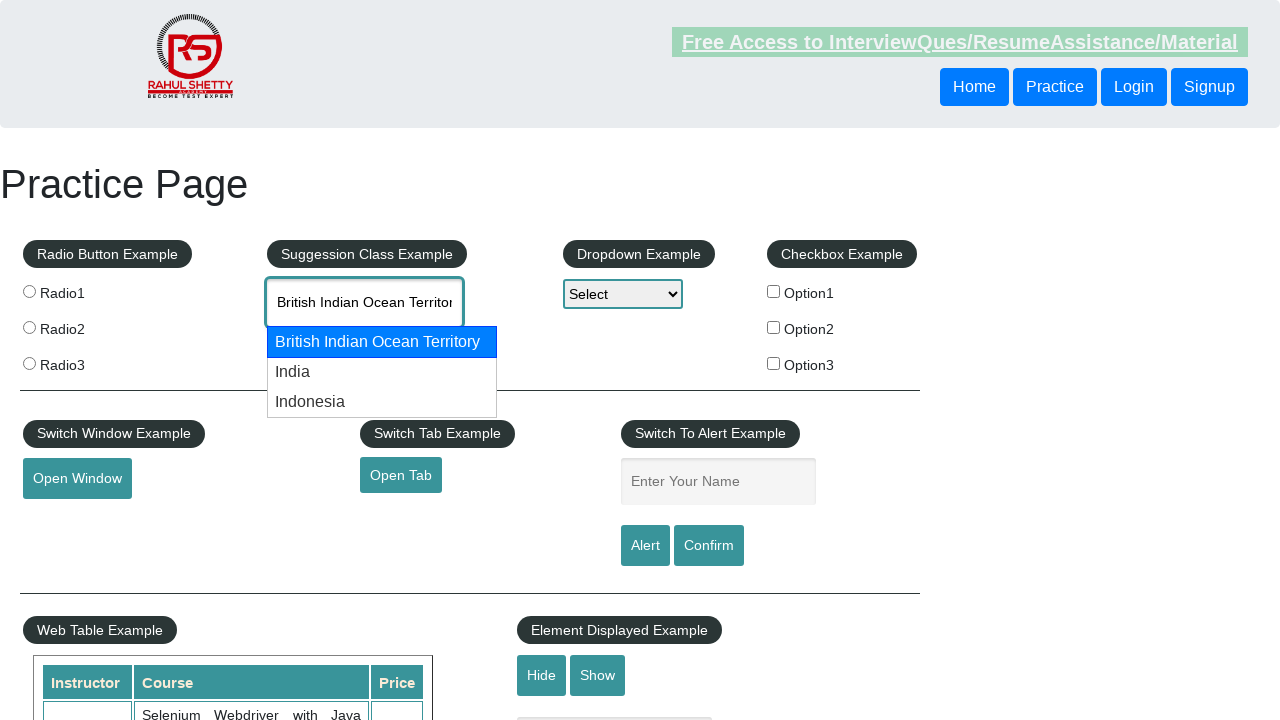

Pressed ArrowDown again to navigate to second autocomplete suggestion on #autocomplete
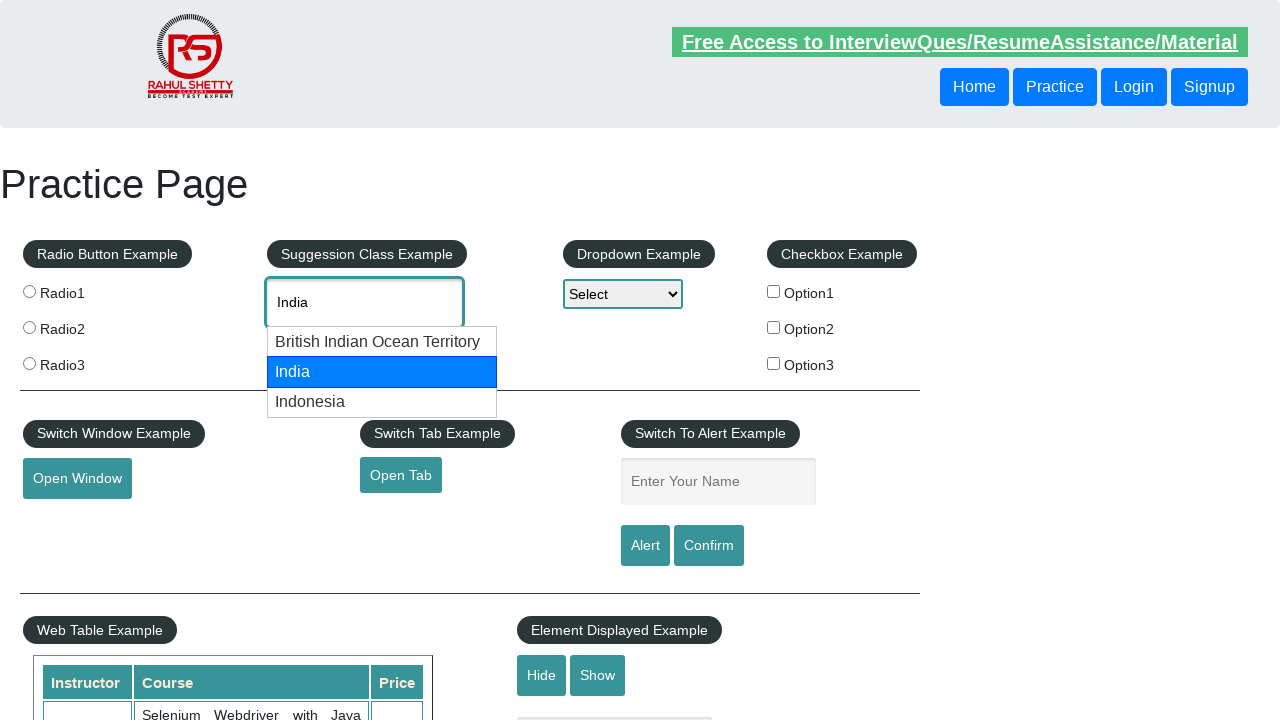

Retrieved autocomplete field value: 'None'
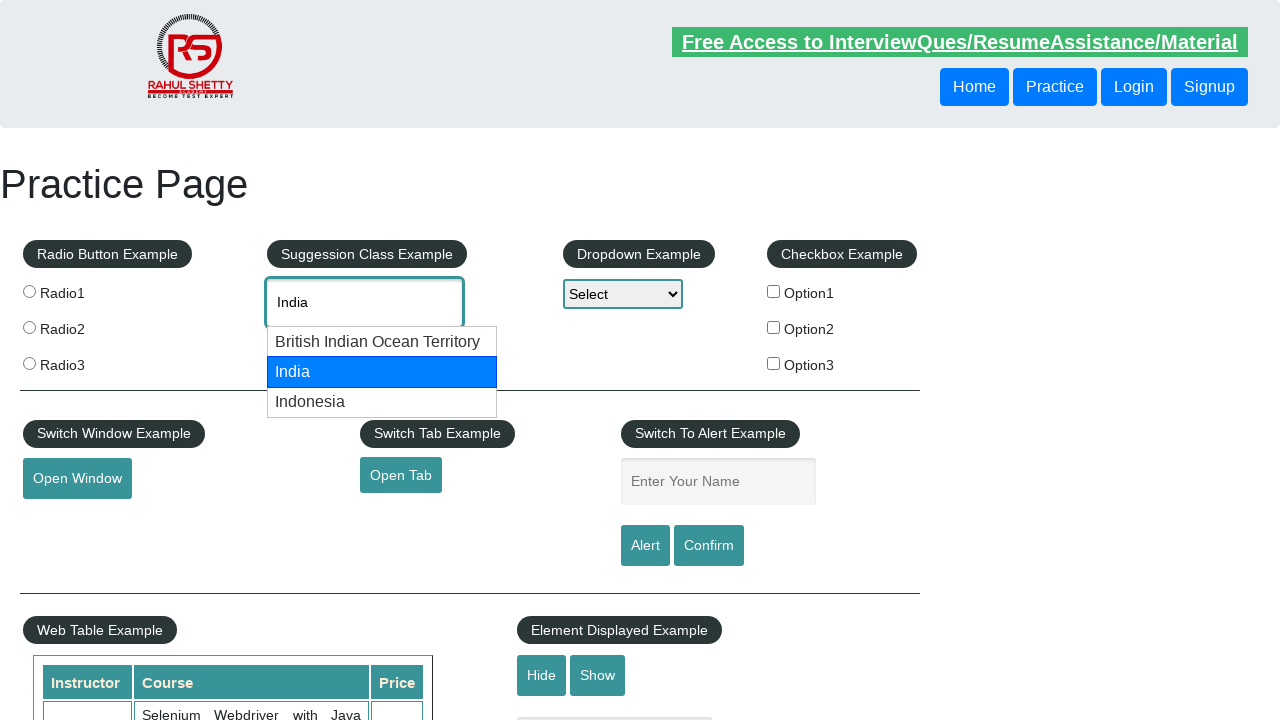

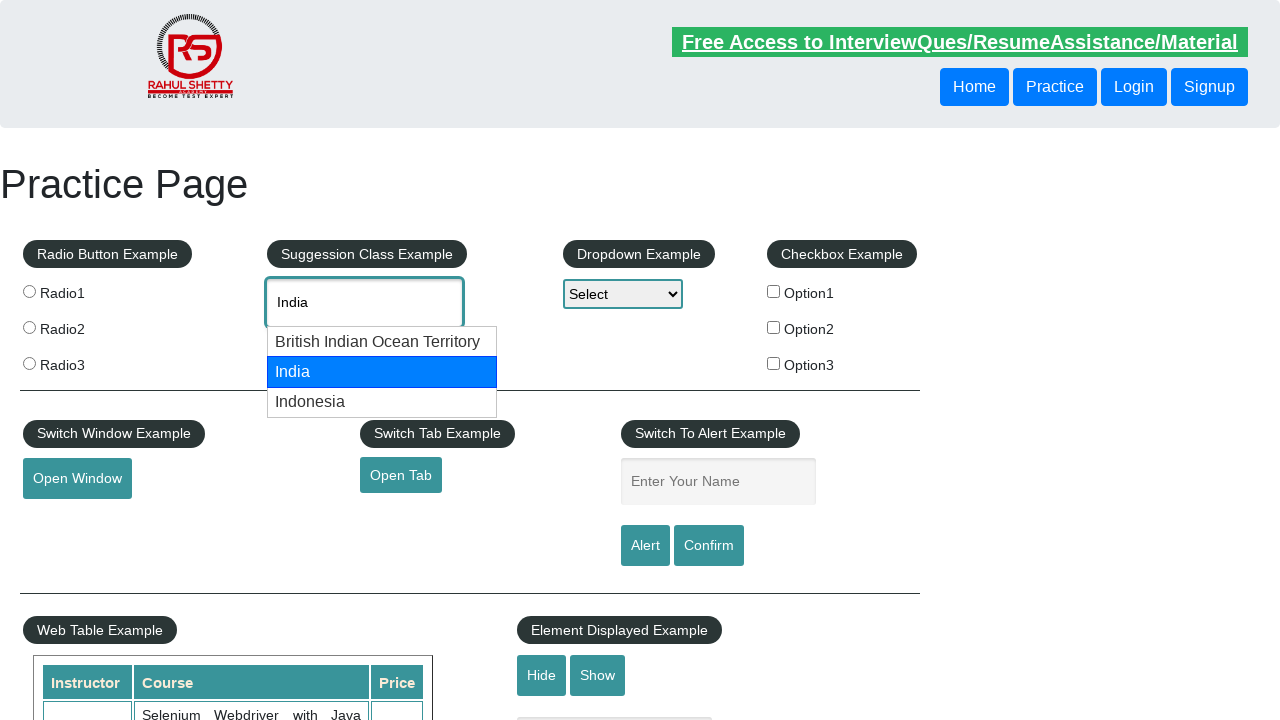